Tests that the "No" radio button is disabled and cannot be clicked

Starting URL: https://demoqa.com/radio-button

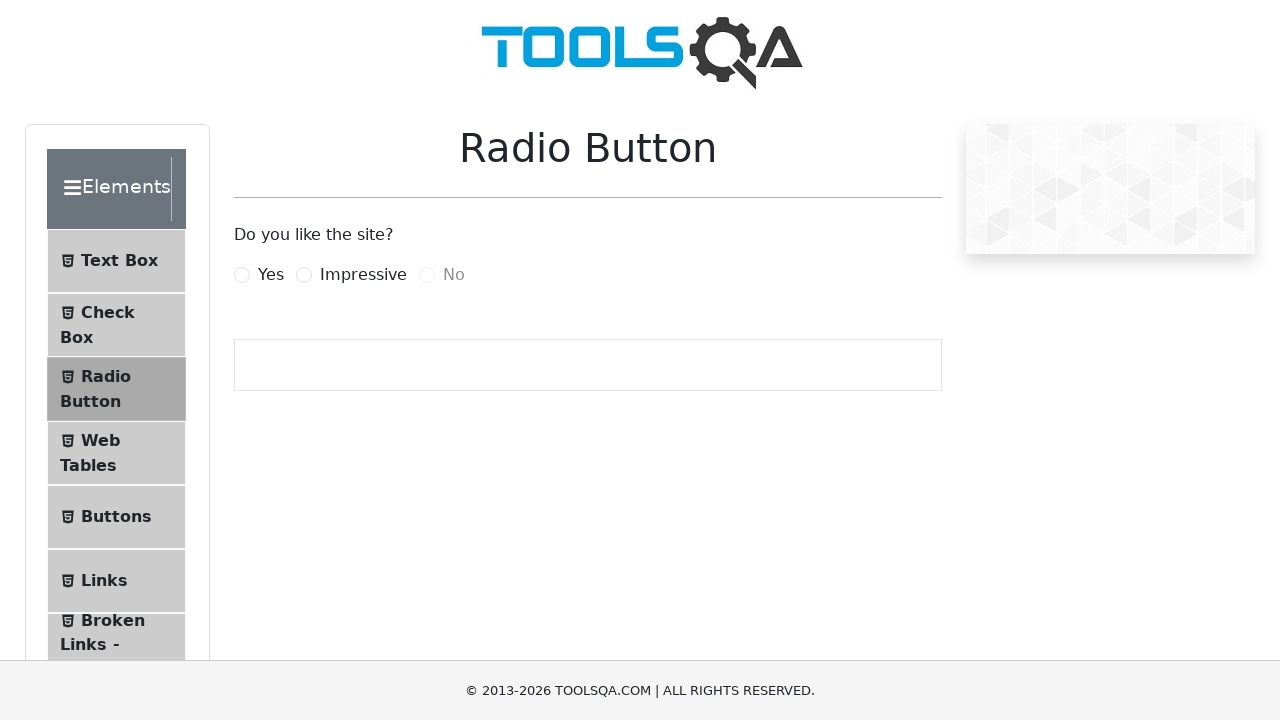

Navigated to radio button demo page
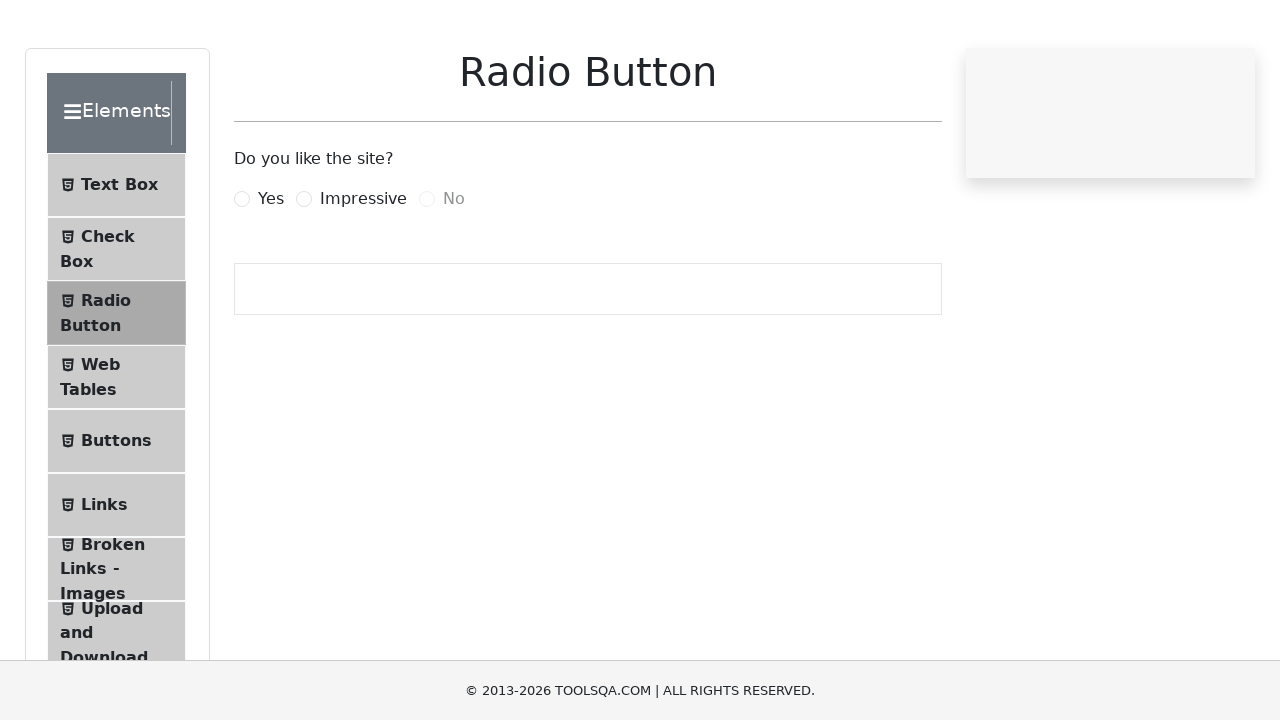

Checked if 'No' radio button is disabled
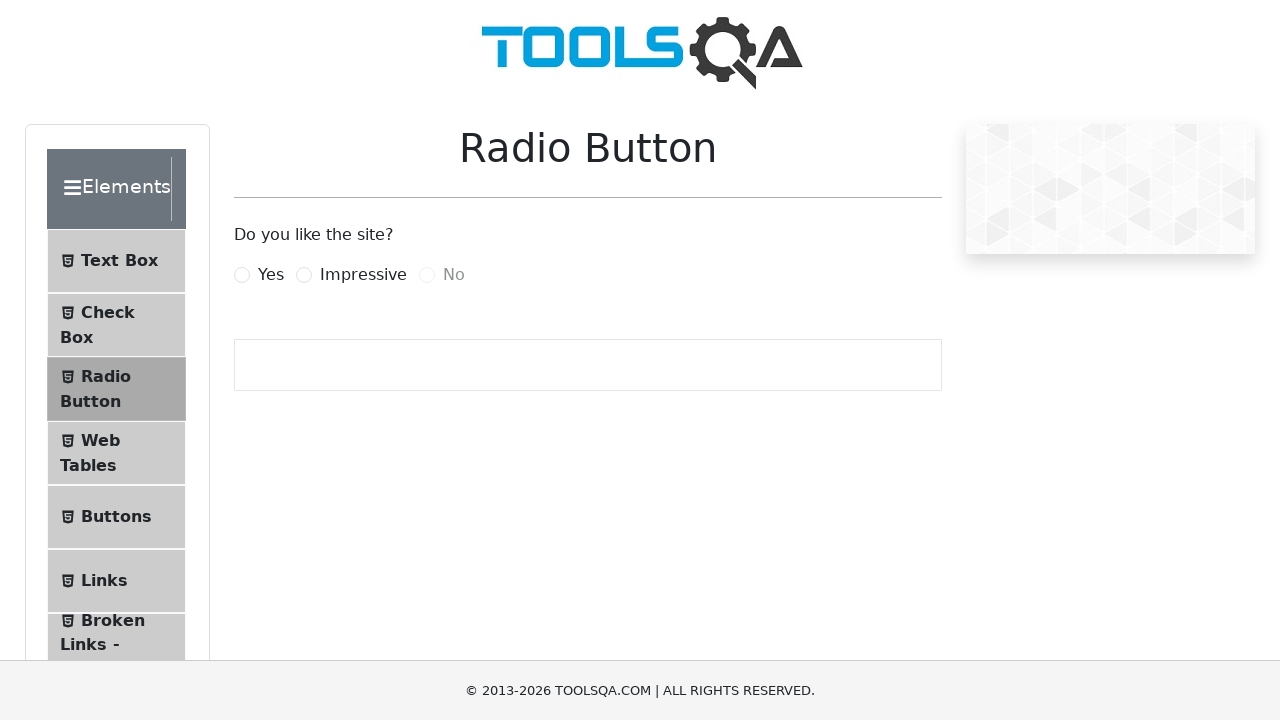

Assertion passed: 'No' radio button is disabled
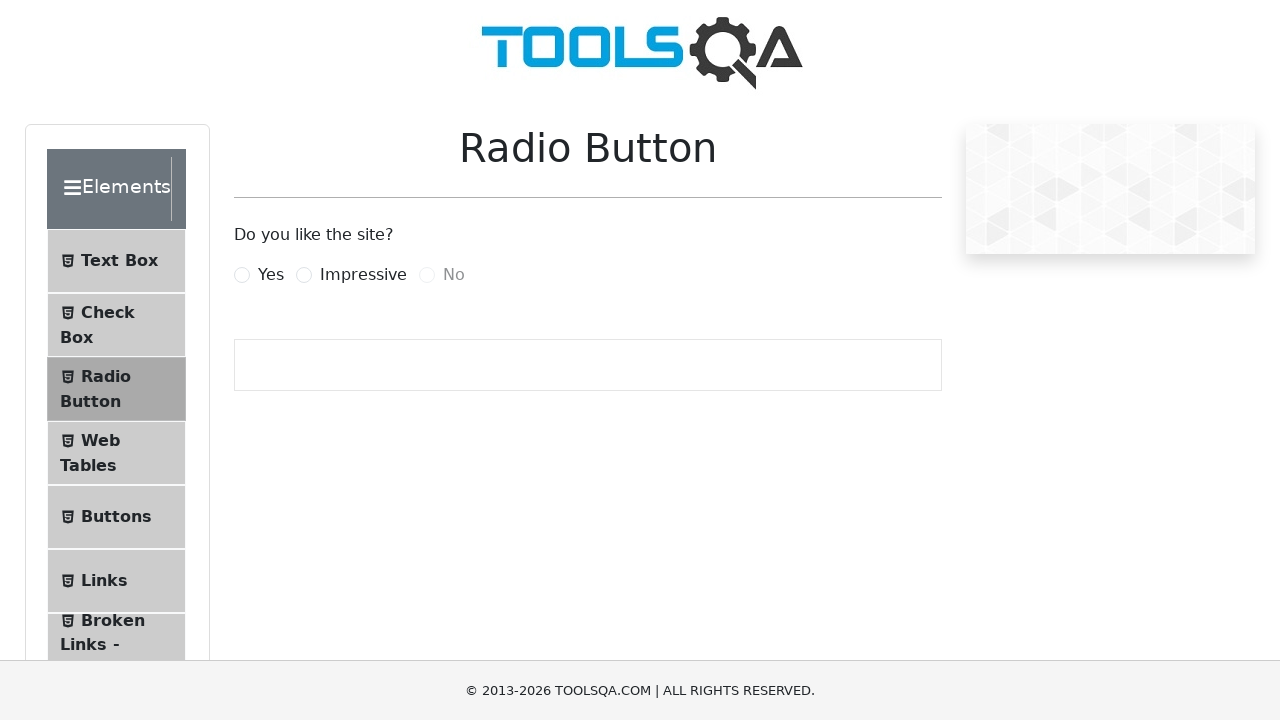

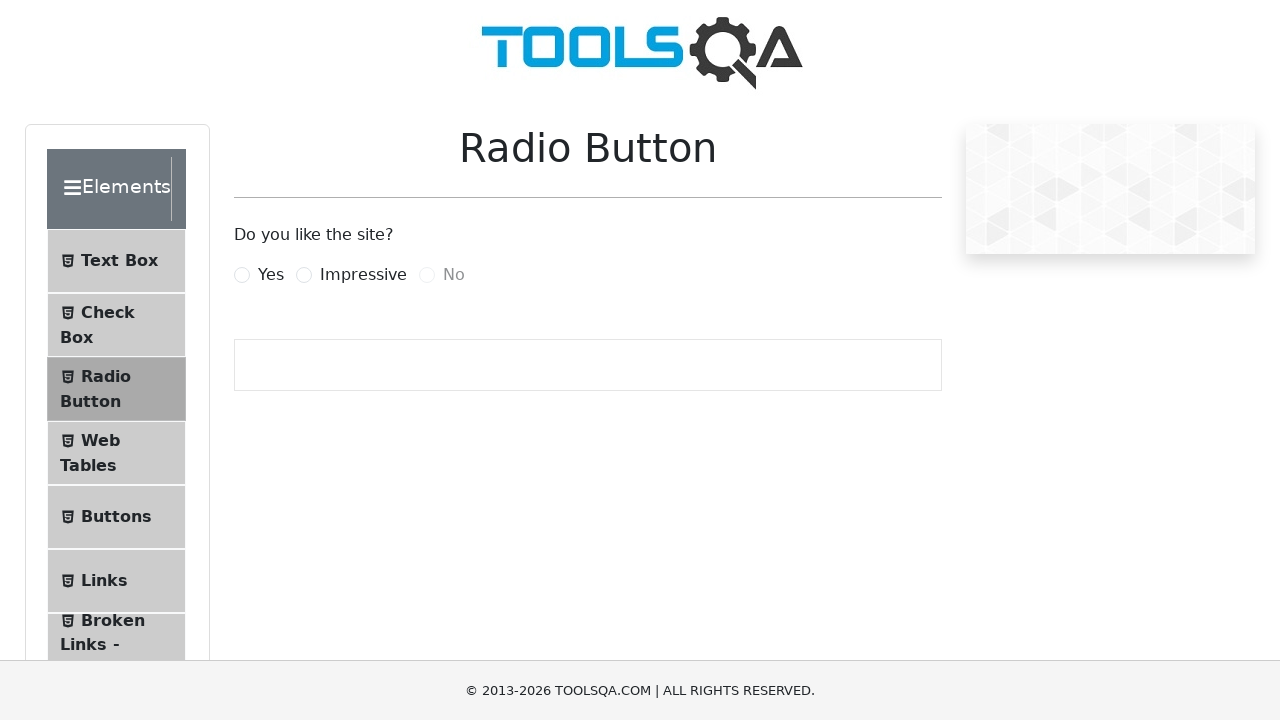